Navigates to the Descente Arena store homepage and verifies that the featured section loads with its link, image, and text elements.

Starting URL: https://store.descente.co.jp/arena/

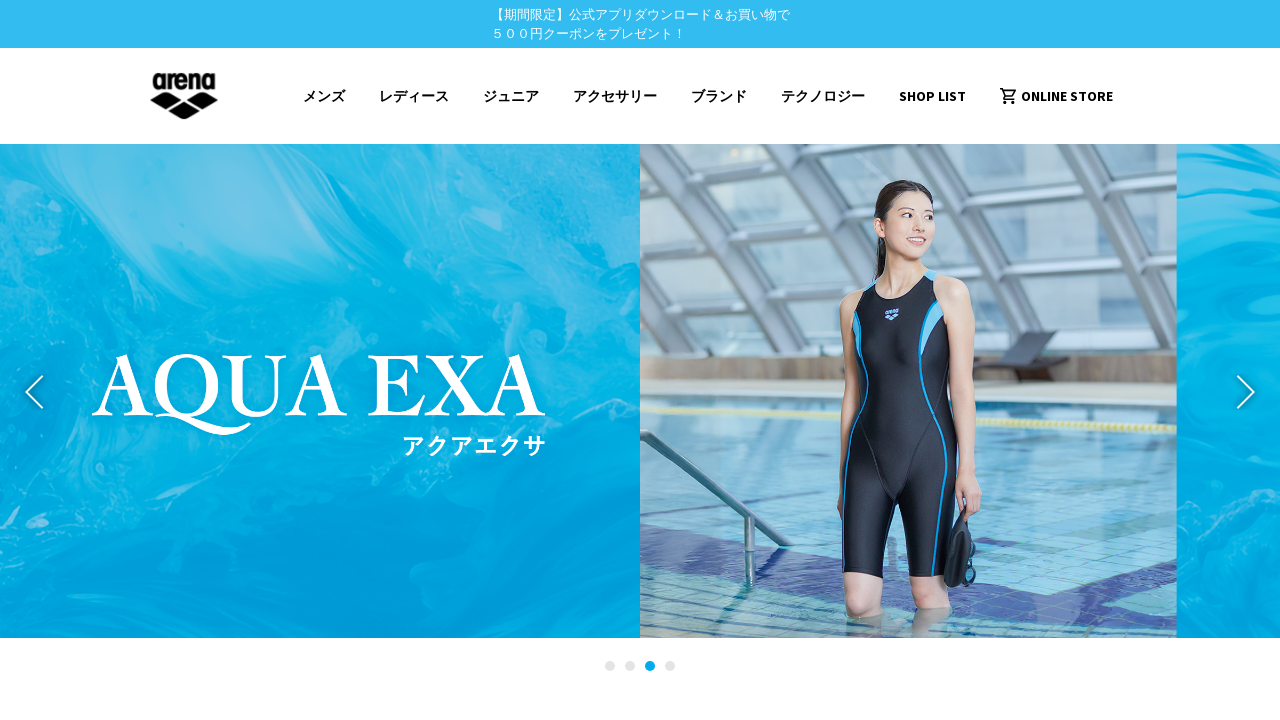

Page fully loaded (networkidle state)
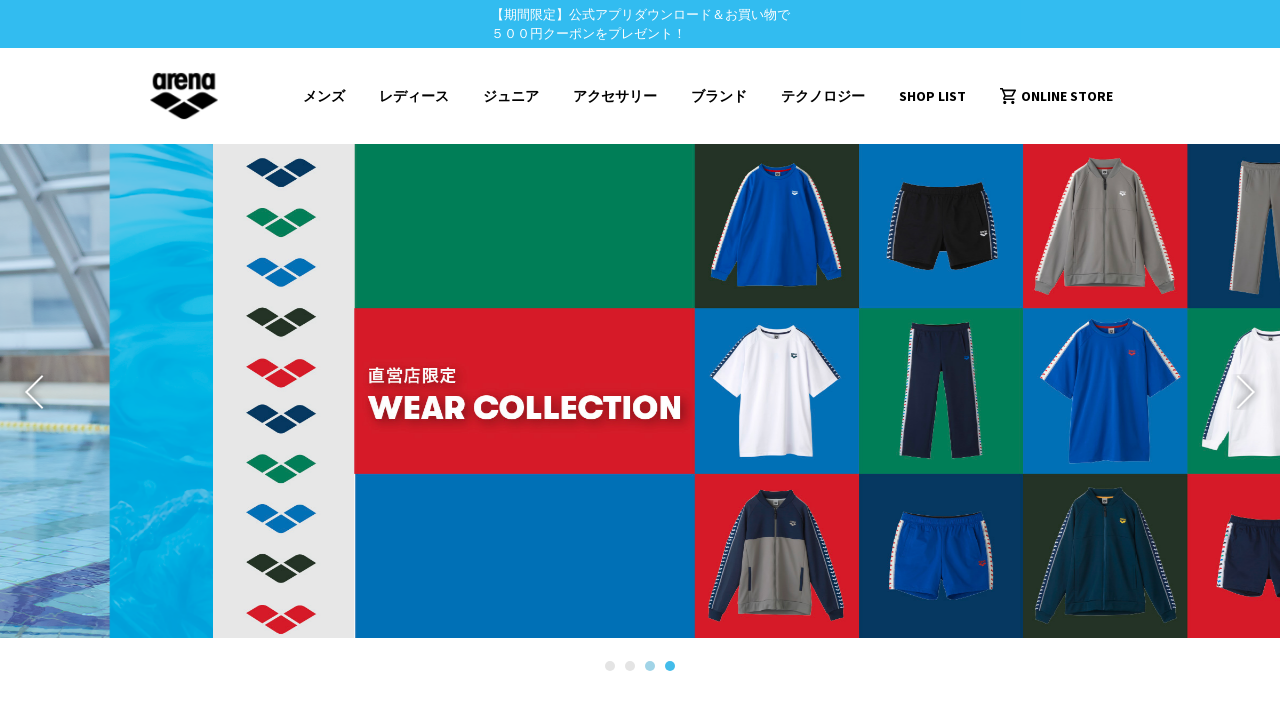

Featured section link element is present
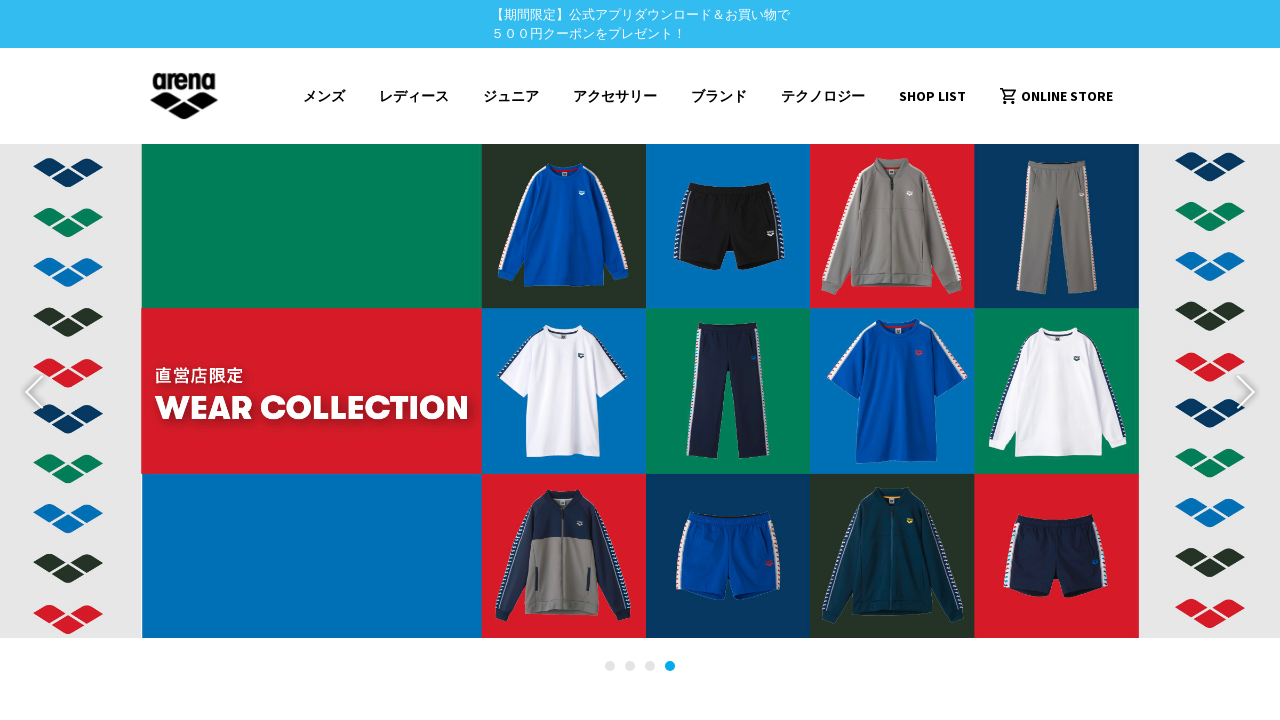

Featured section image element is present
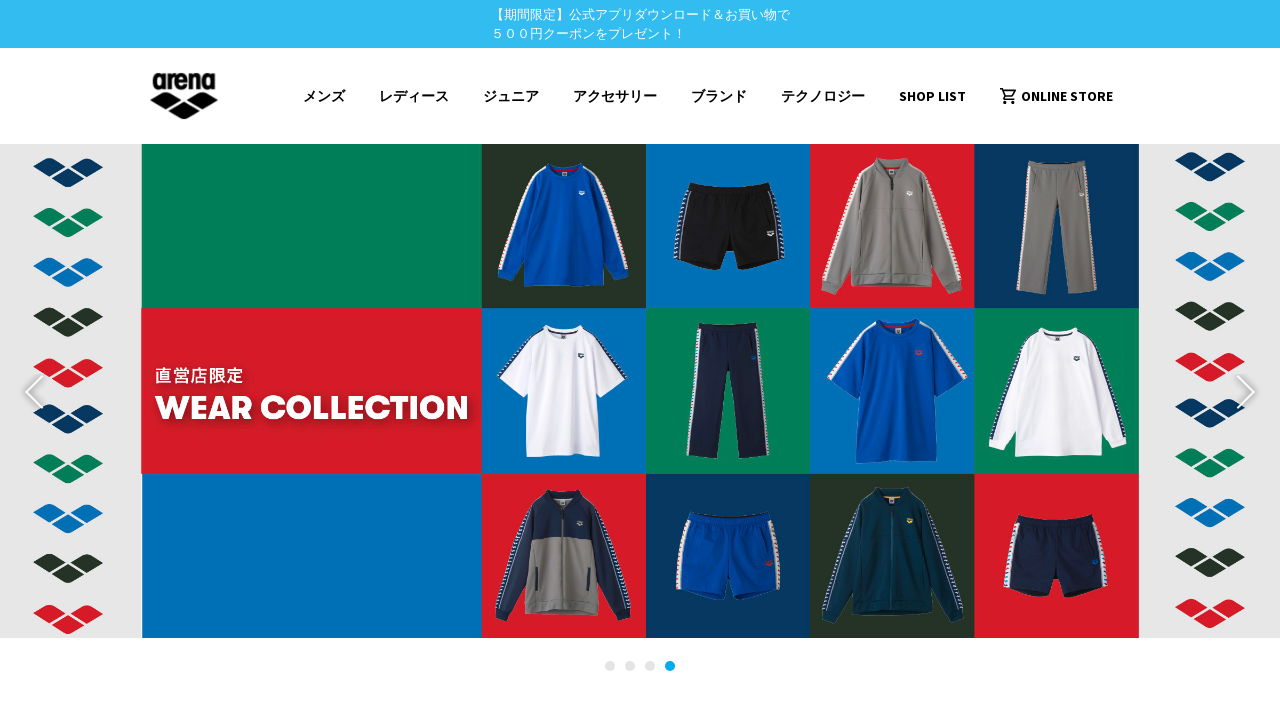

Featured section text/heading element is present
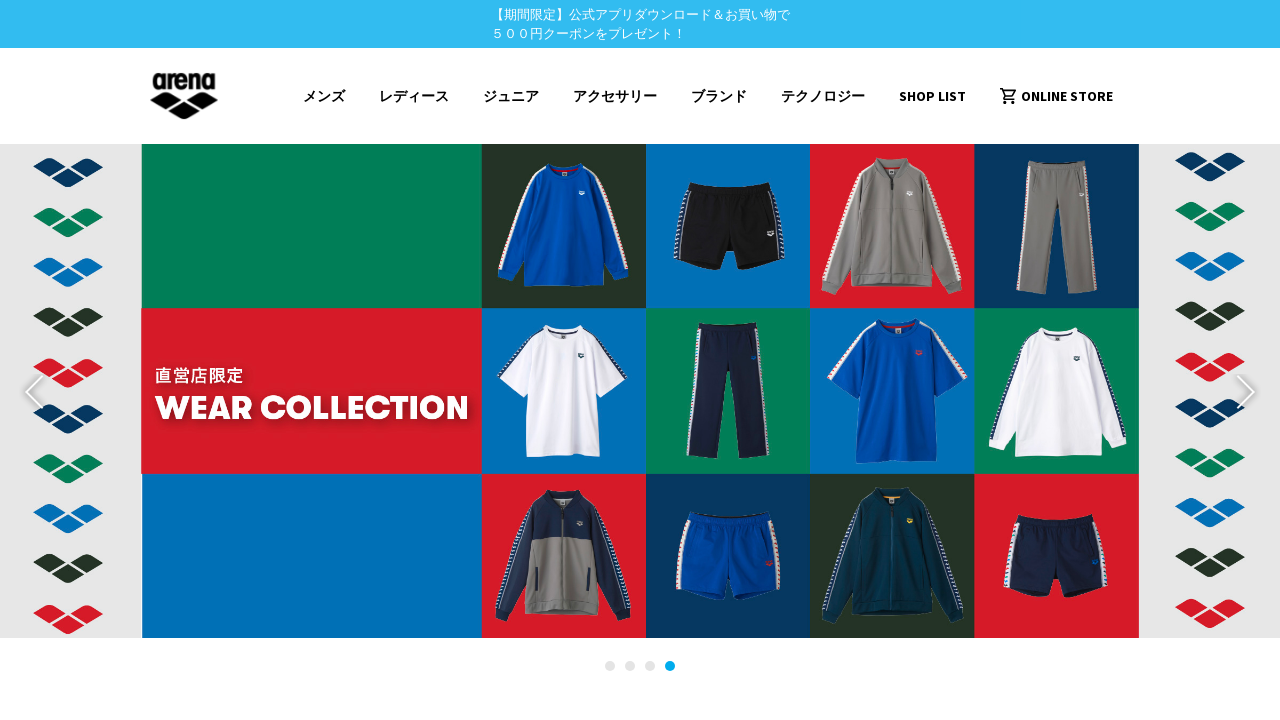

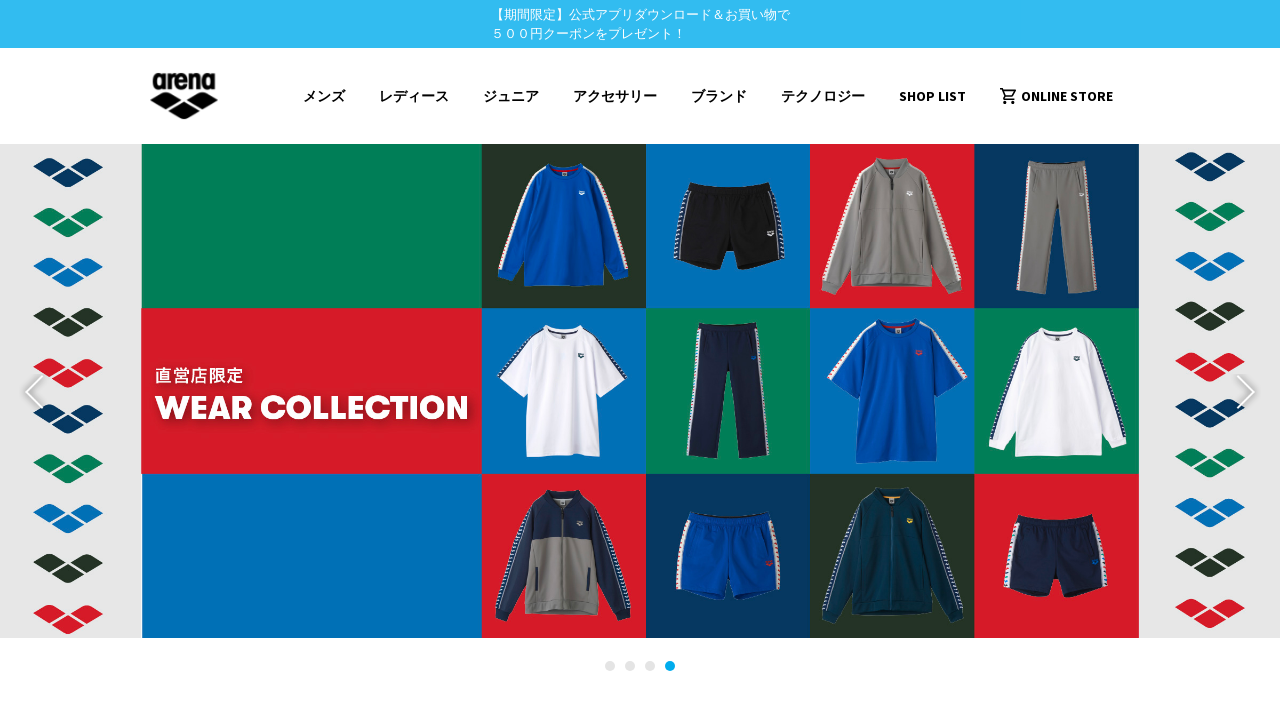